Verifies that the status bar footer is hidden when there are no todo items

Starting URL: https://todomvc.com/examples/vanillajs/

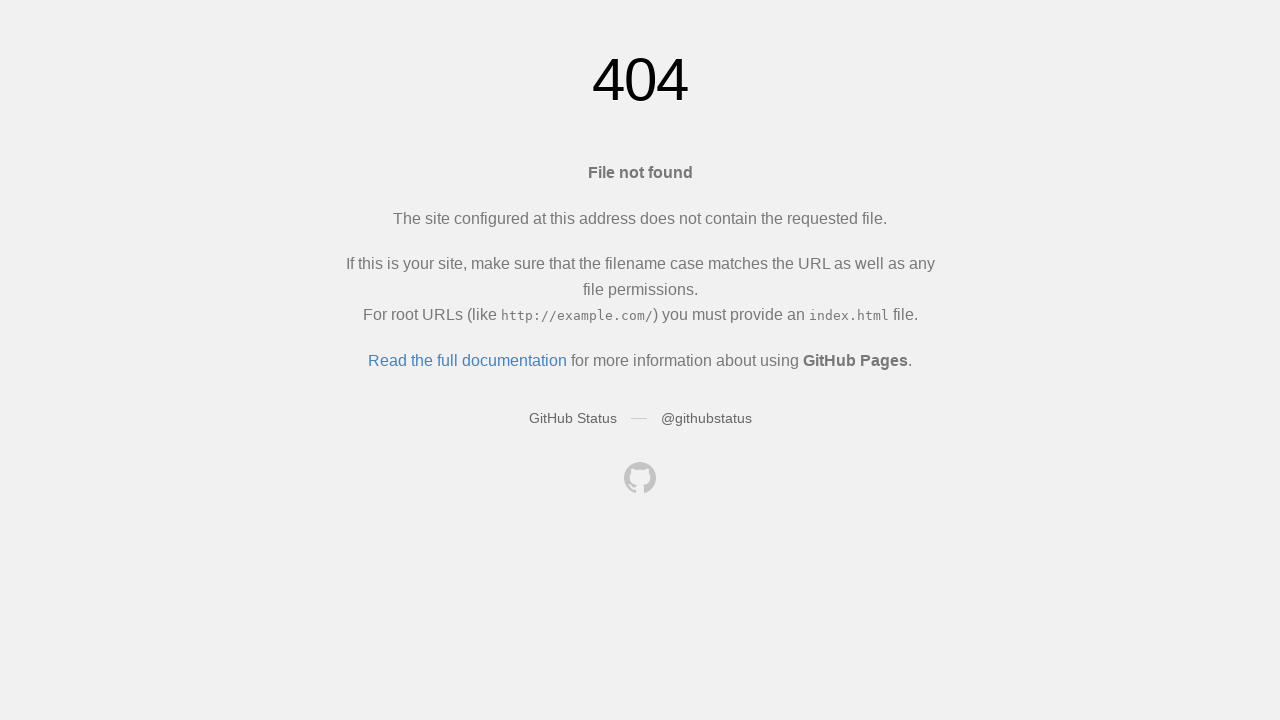

Filled name field with 'rahul' for simple alert test
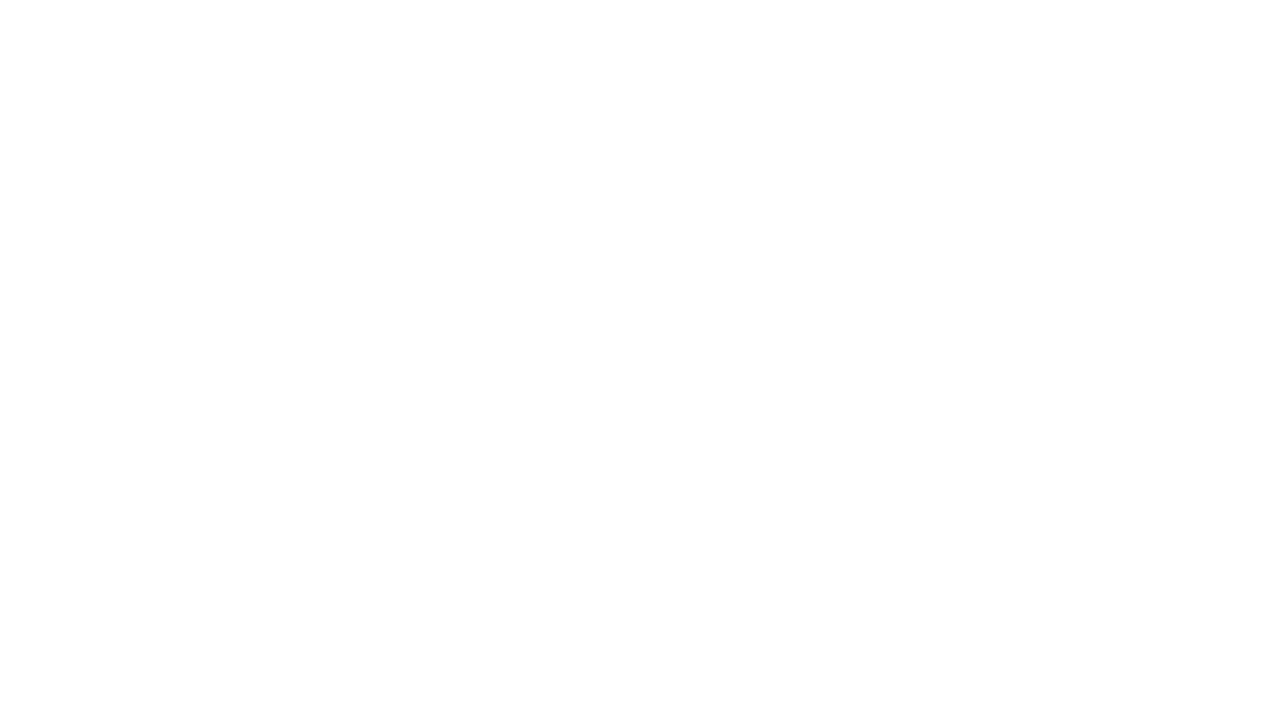

Clicked button to trigger simple alert
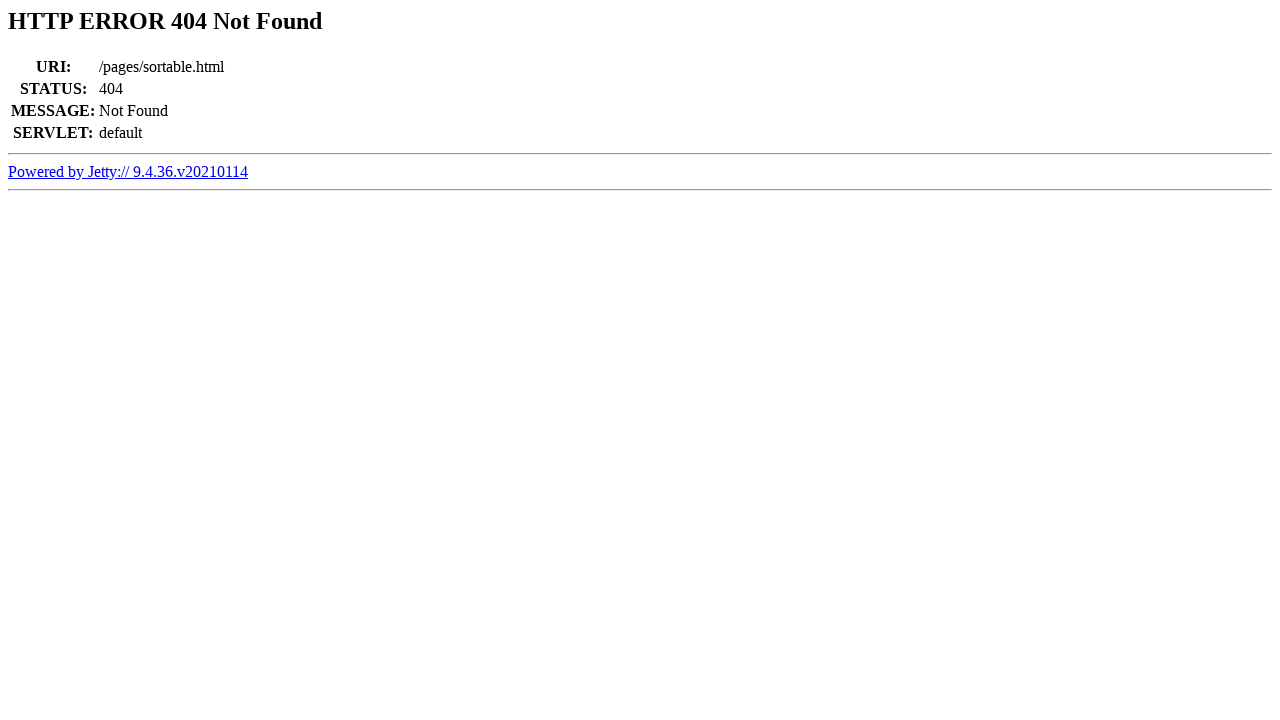

Set up dialog handler to accept simple alert
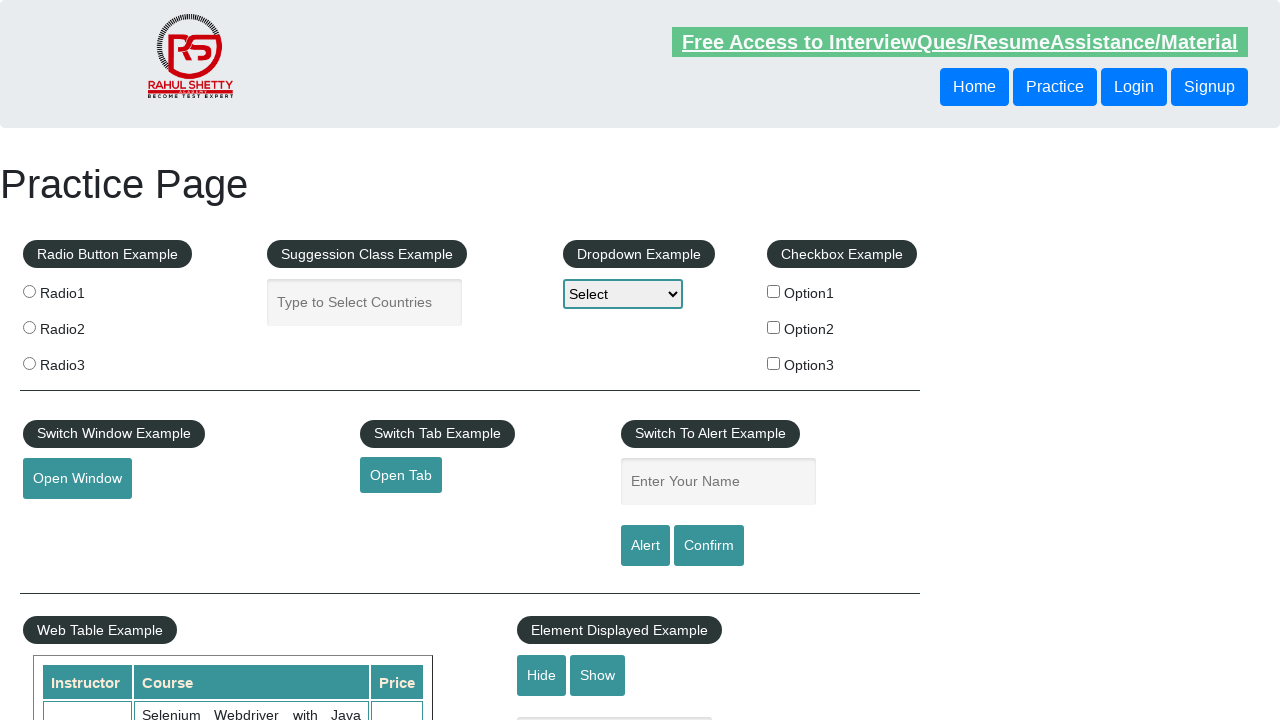

Filled name field with 'rahul' for confirmation alert test
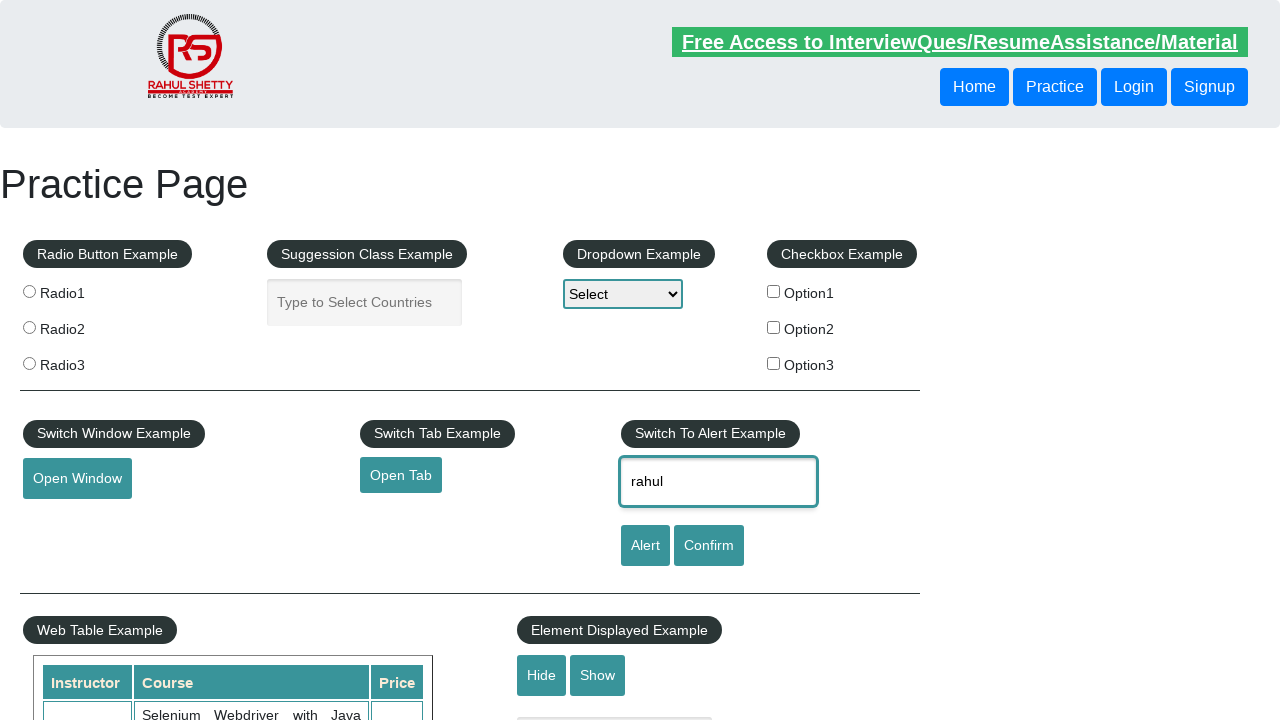

Clicked button to trigger confirmation alert
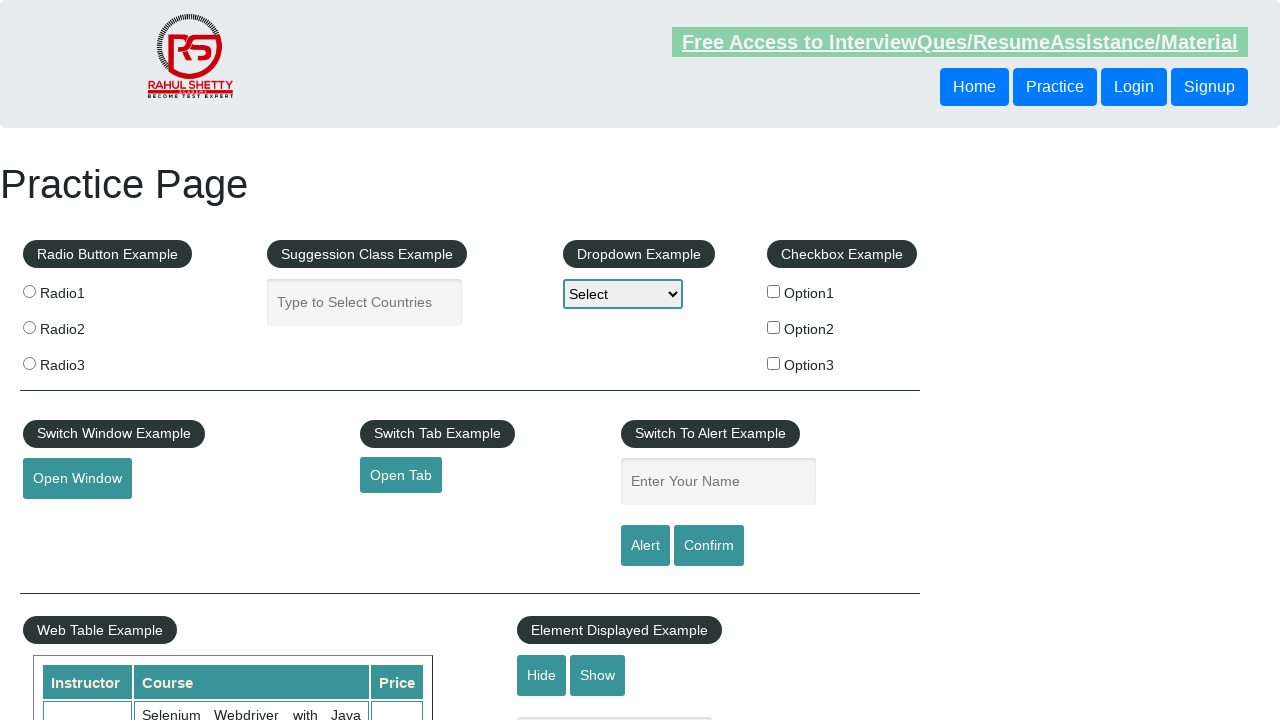

Set up dialog handler to dismiss confirmation alert
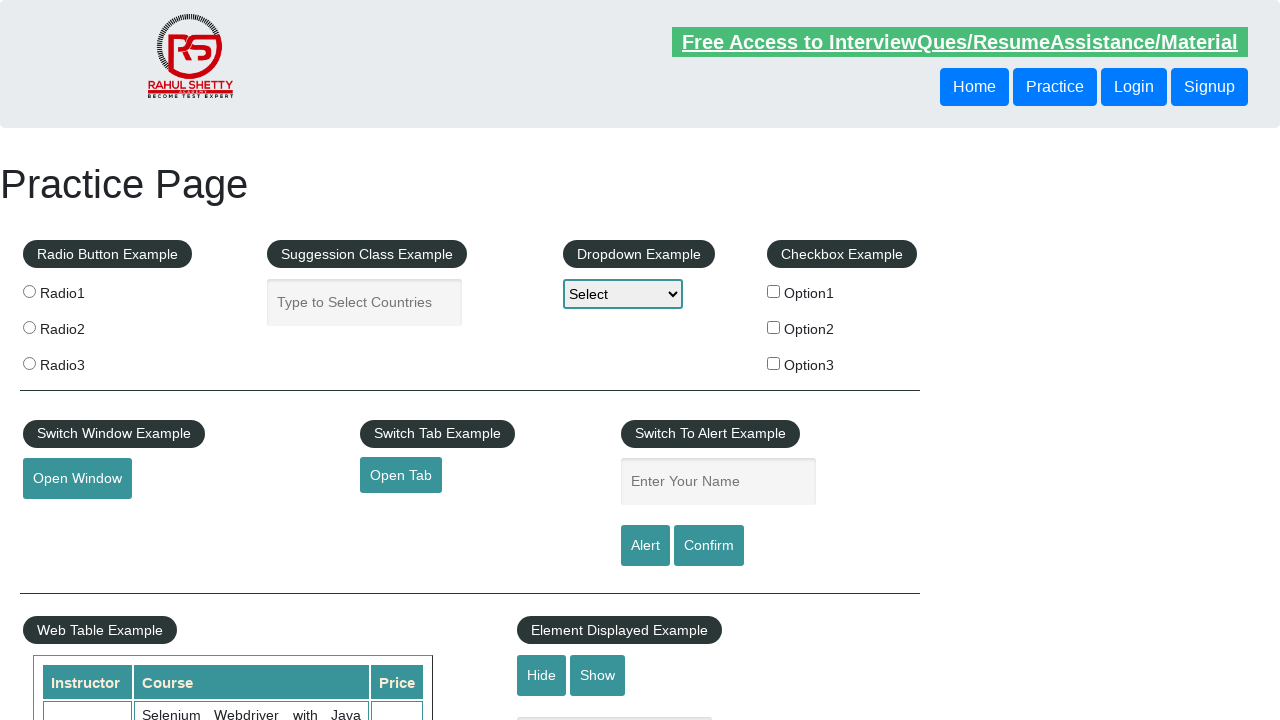

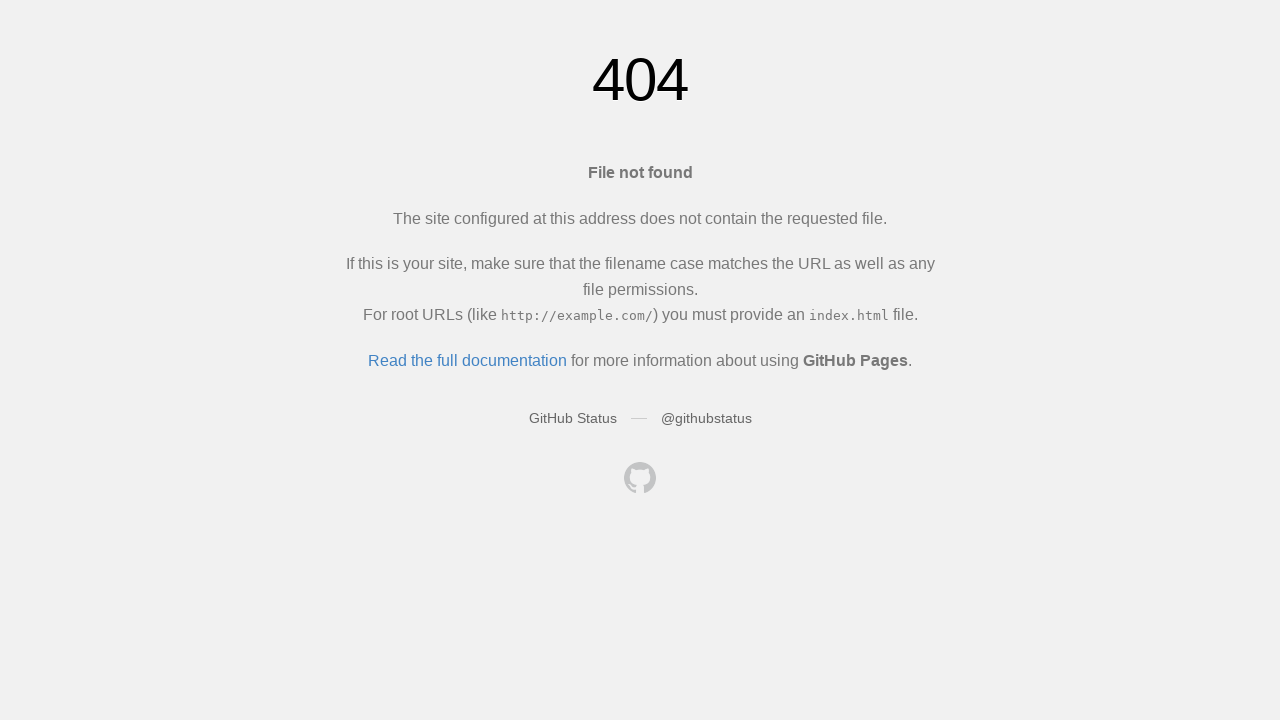